Opens the appointment modal and tests the owner name field with a very long text to verify character limit validation.

Starting URL: https://test-a-pet.vercel.app/

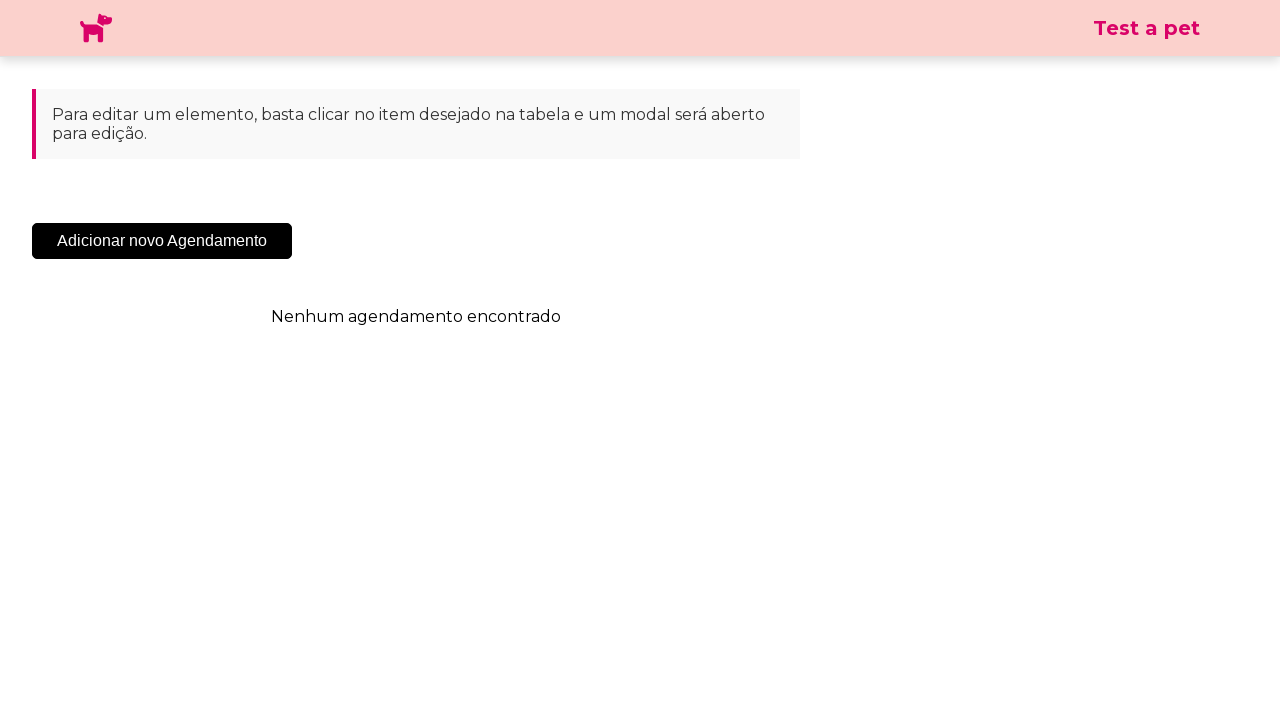

Clicked 'Adicionar Novo Agendamento' button to open appointment modal at (162, 241) on .sc-cHqXqK.kZzwzX
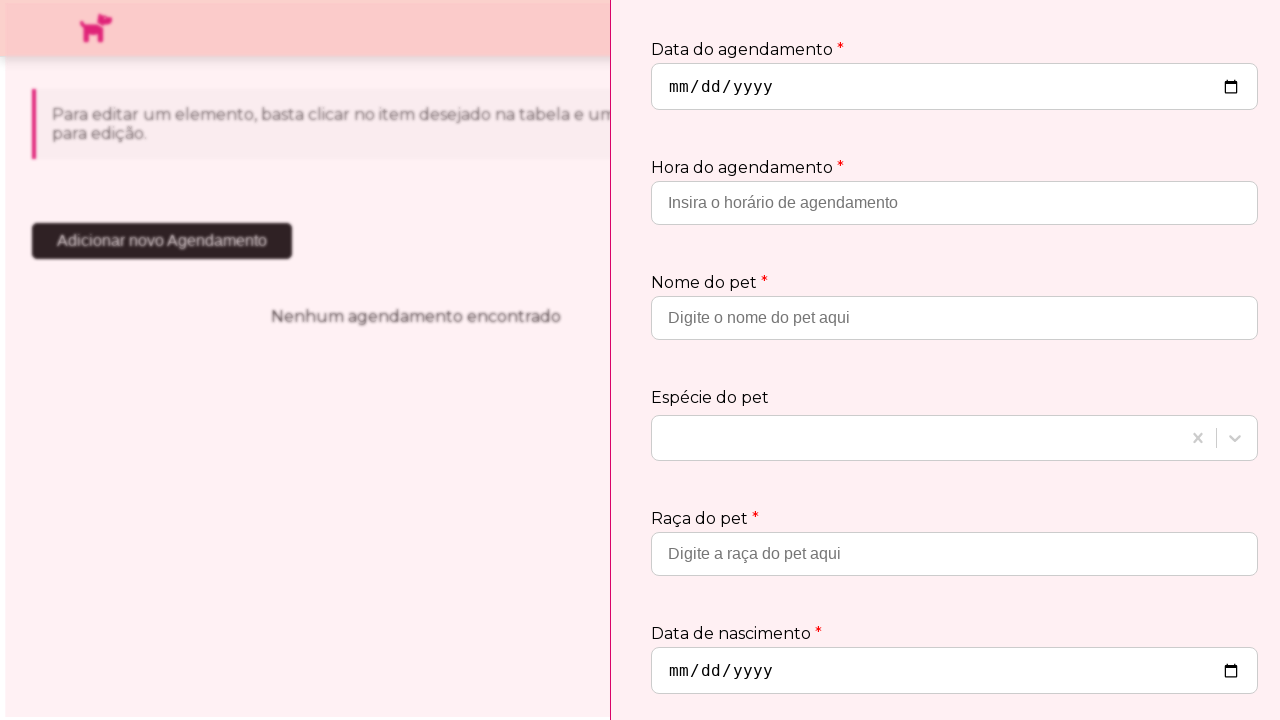

Appointment modal appeared and is visible
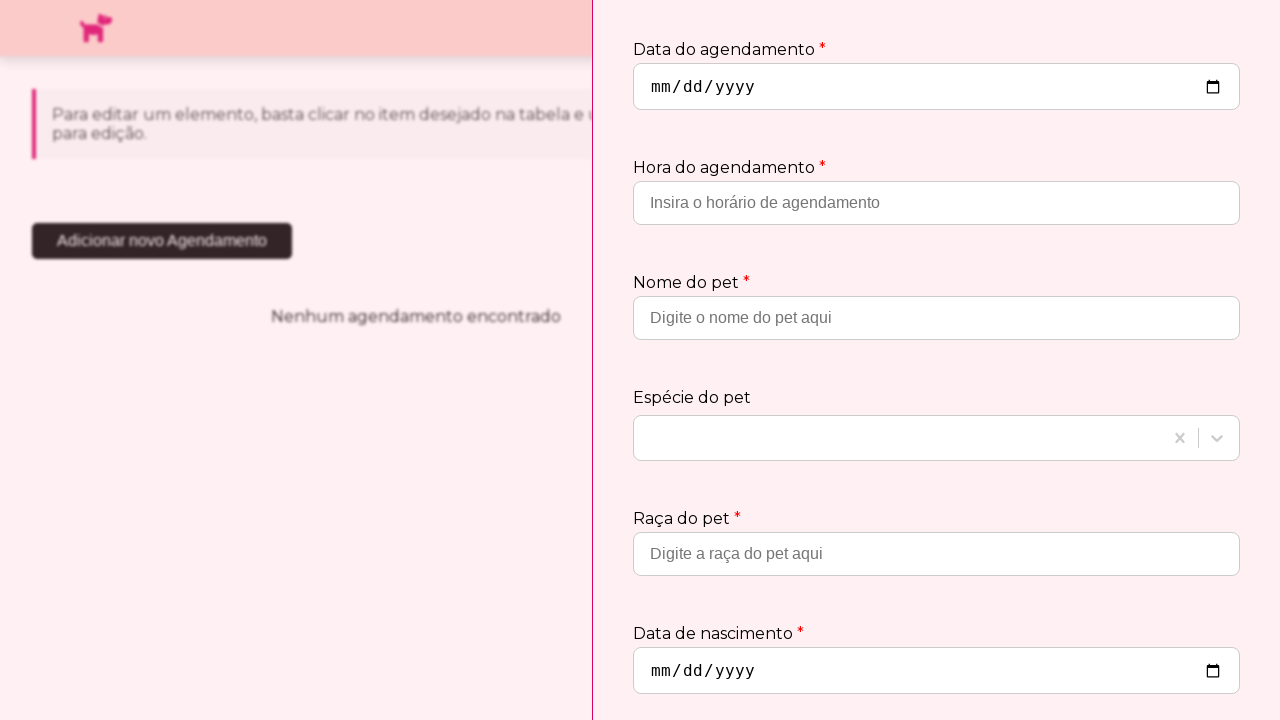

Filled owner name field with very long text to test character limit validation on input[placeholder='Insira o nome do proprietário']
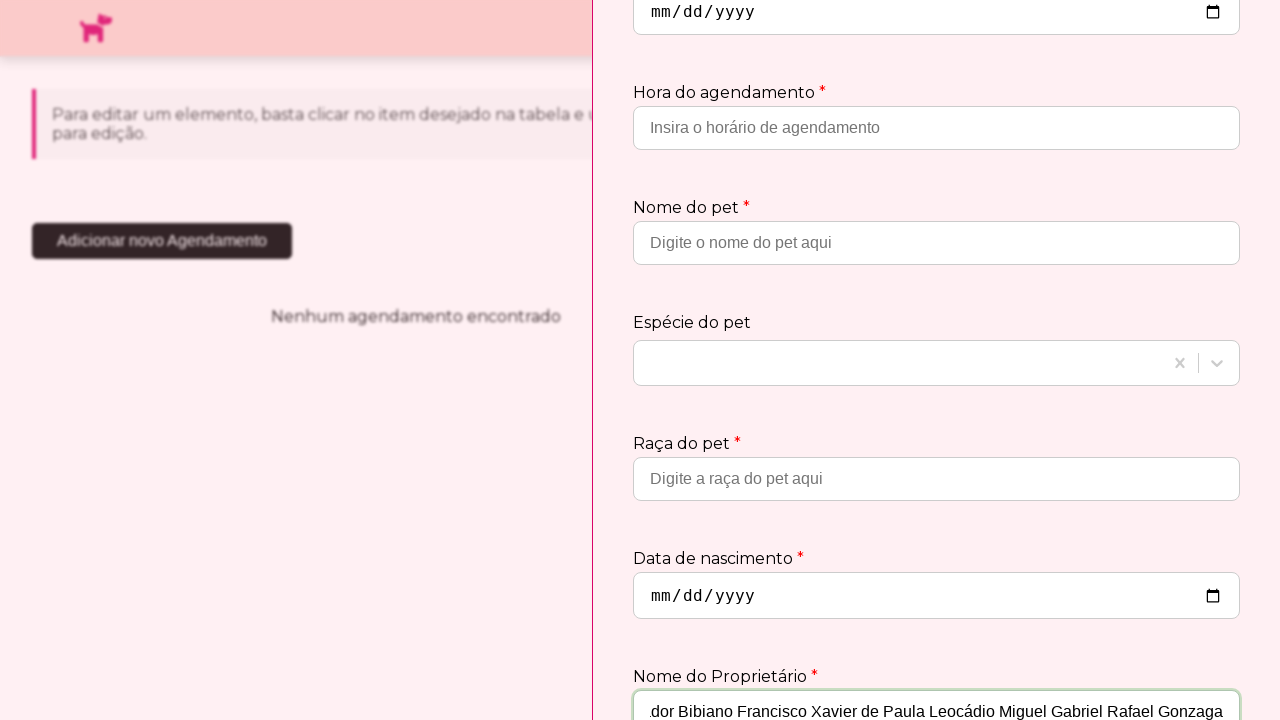

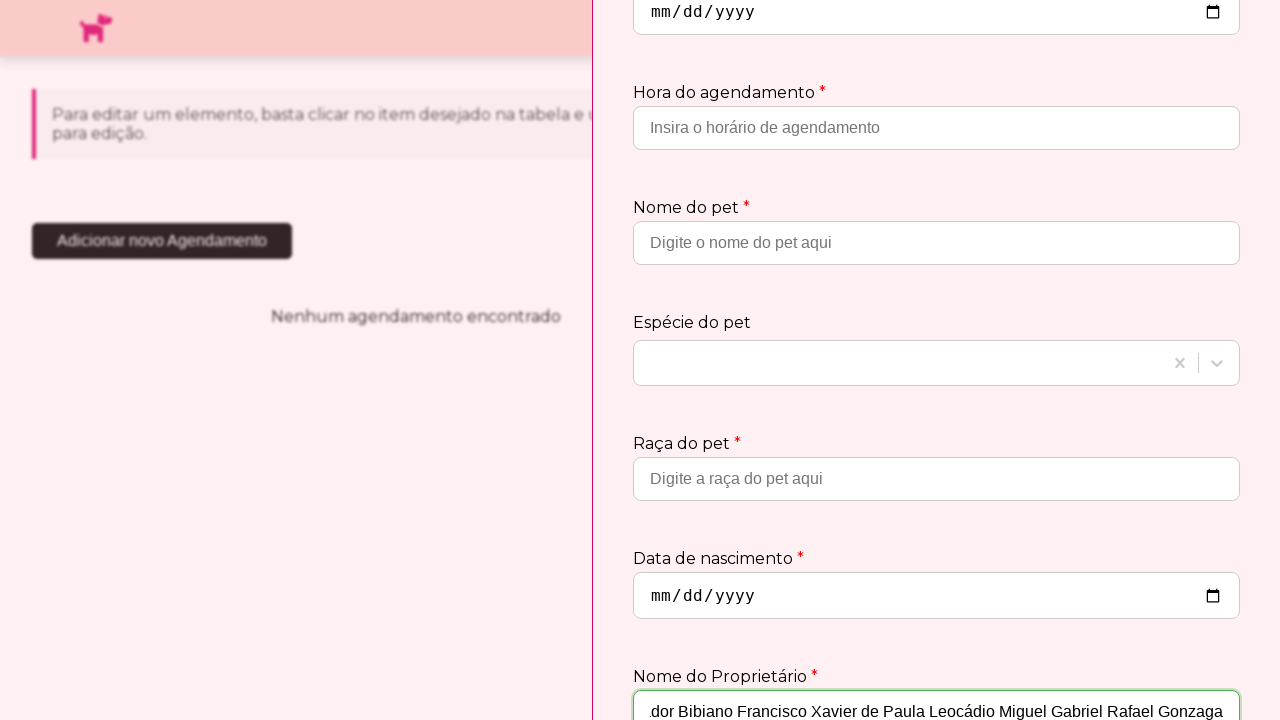